Tests table sorting by clicking the Email column header and verifying that email values are sorted in ascending order.

Starting URL: http://the-internet.herokuapp.com/tables

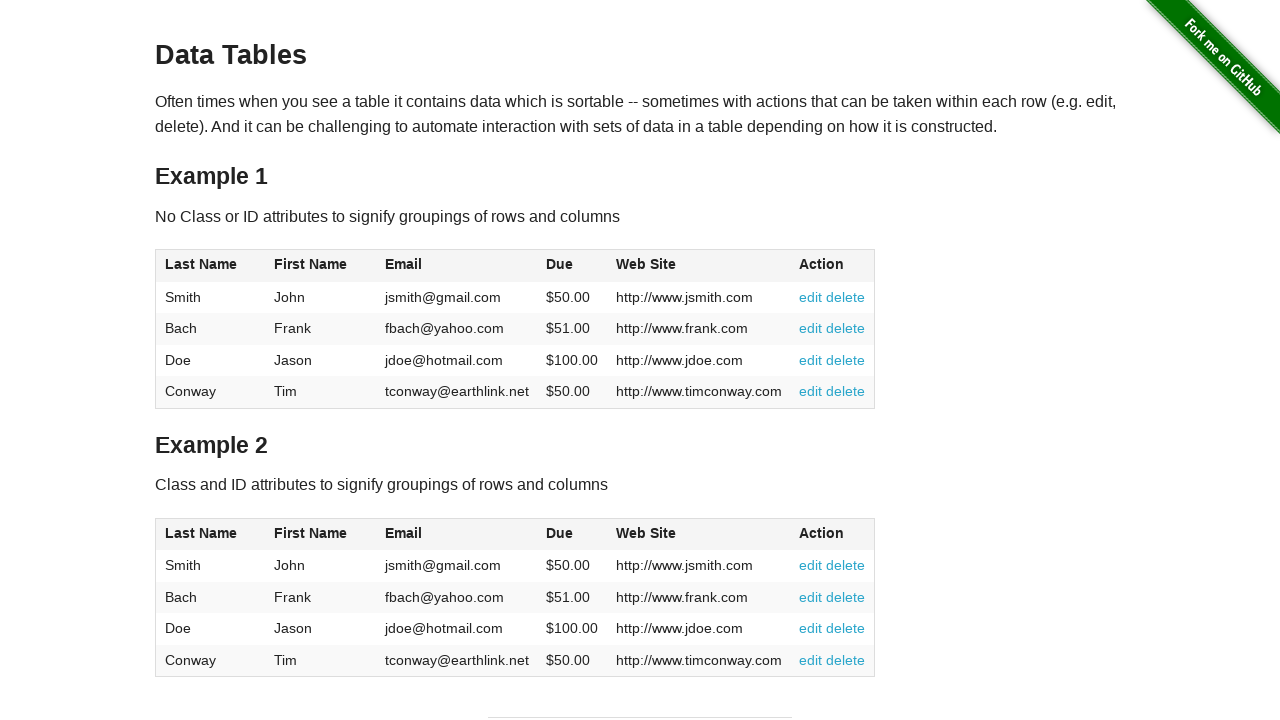

Clicked Email column header to sort table at (457, 266) on #table1 thead tr th:nth-of-type(3)
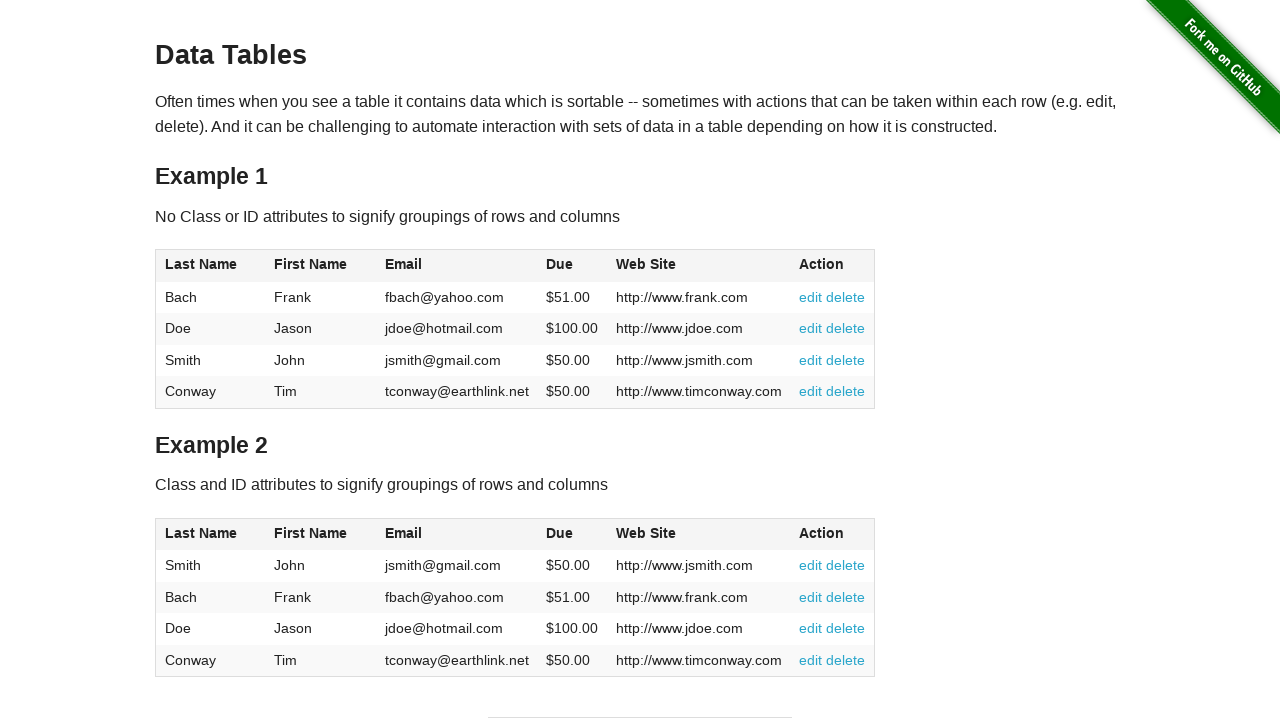

Table body loaded after sorting by Email column
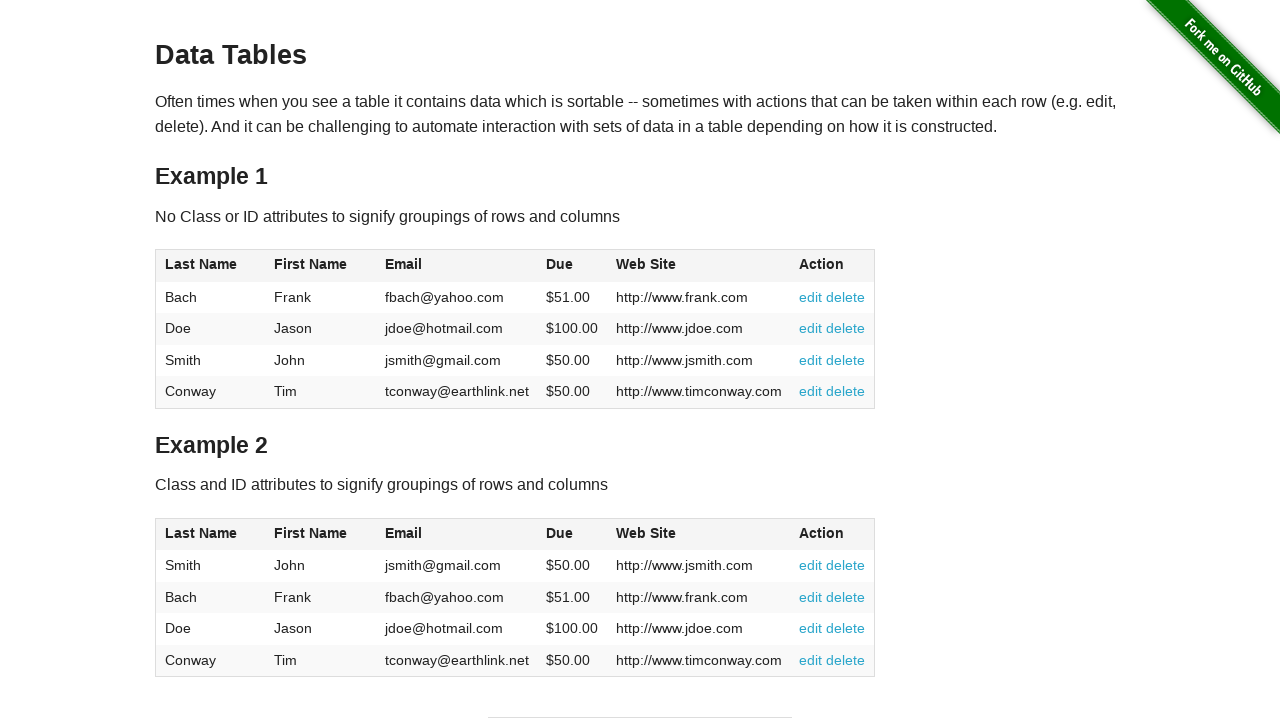

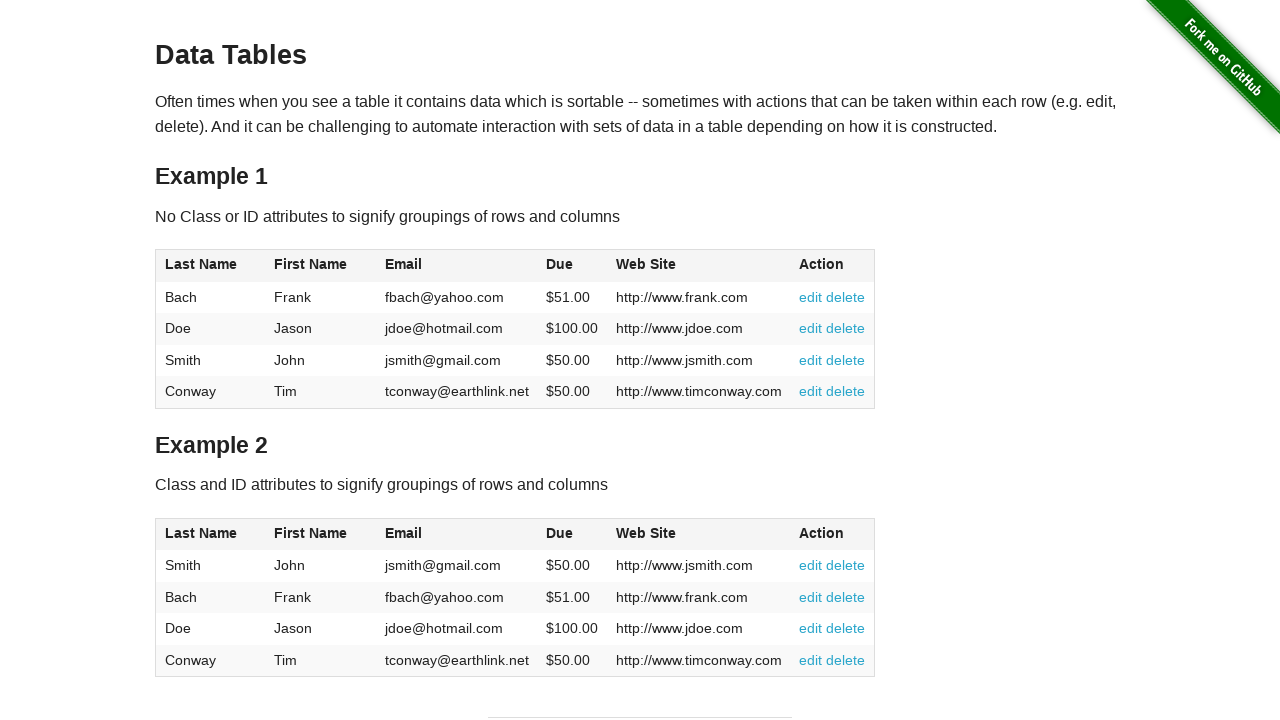